Tests purchase form validation by submitting without a country field to verify form validation.

Starting URL: https://www.demoblaze.com

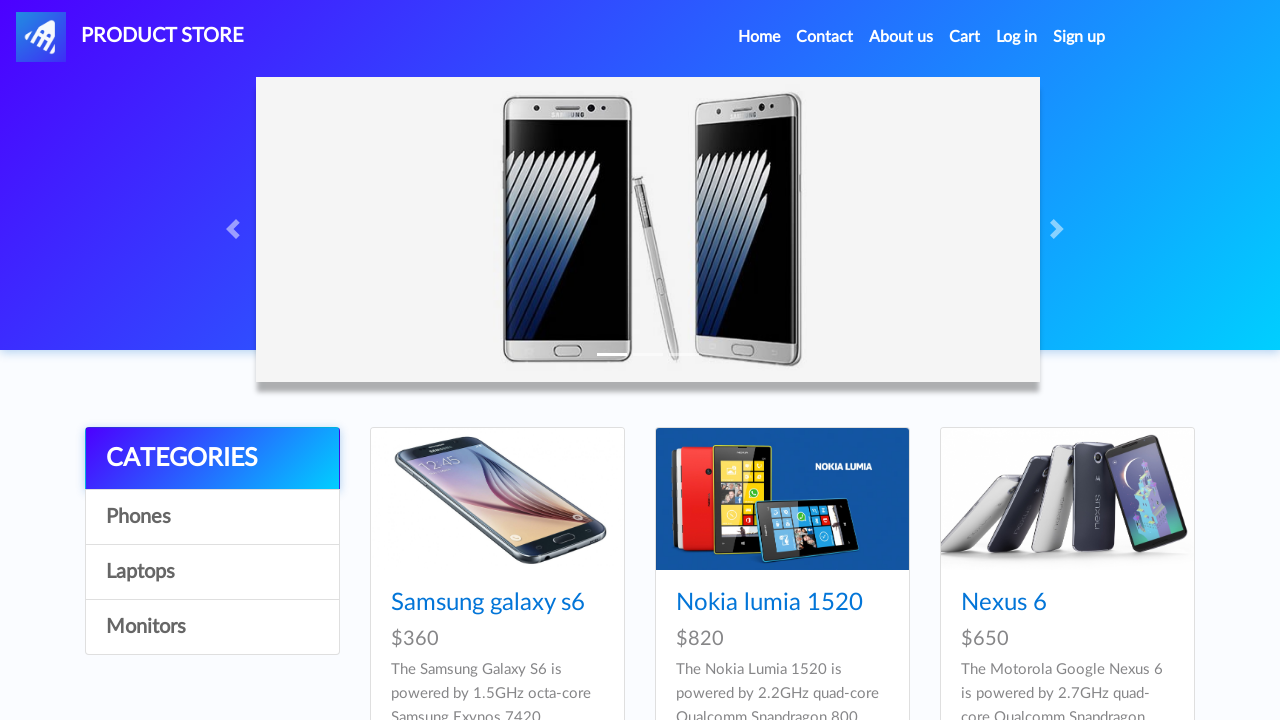

Clicked on Cart navigation link at (965, 37) on #navbarExample >> ul >> li:nth-child(4) >> a
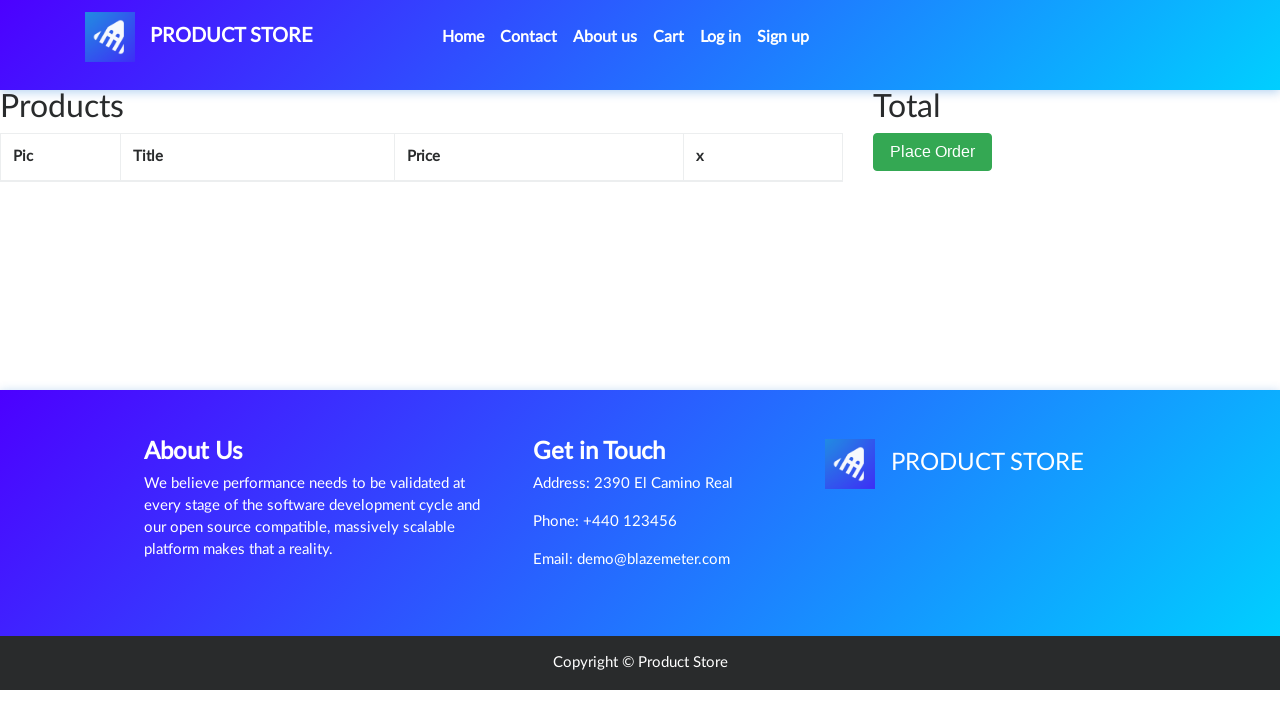

Waited 2 seconds for cart page to load
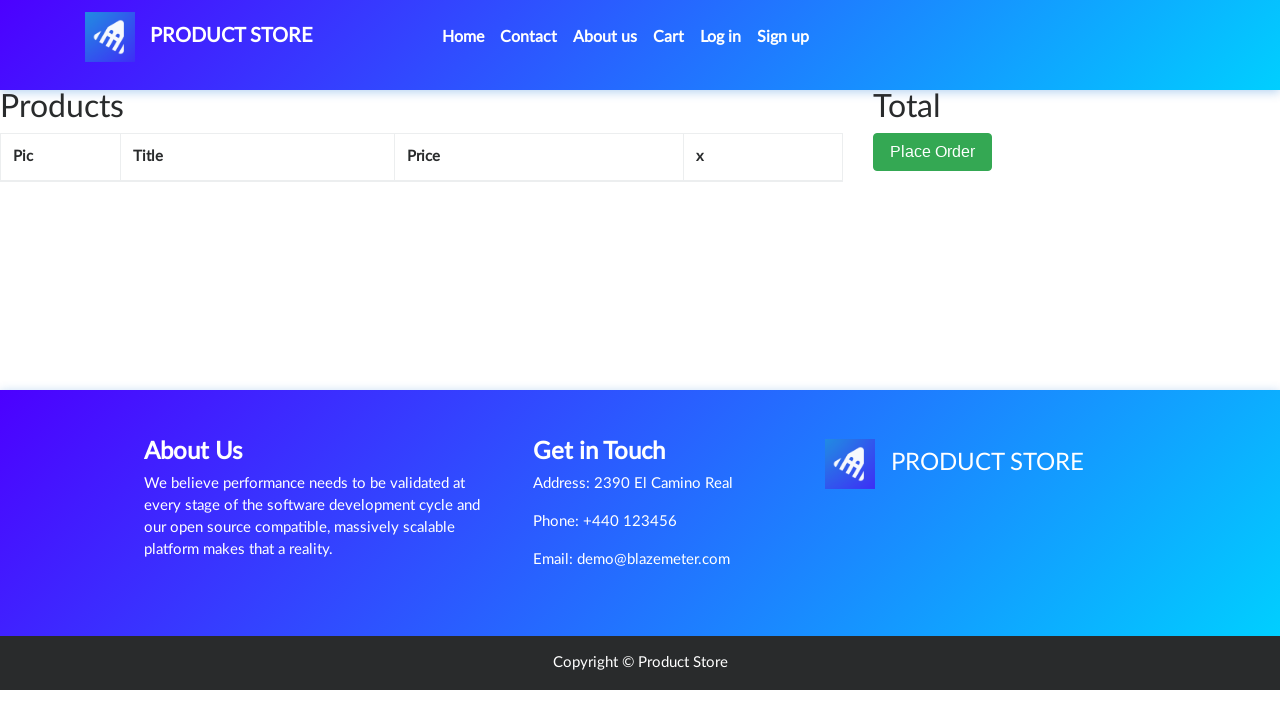

Clicked Place Order button at (933, 152) on #page-wrapper >> div >> div:nth-child(2) >> button
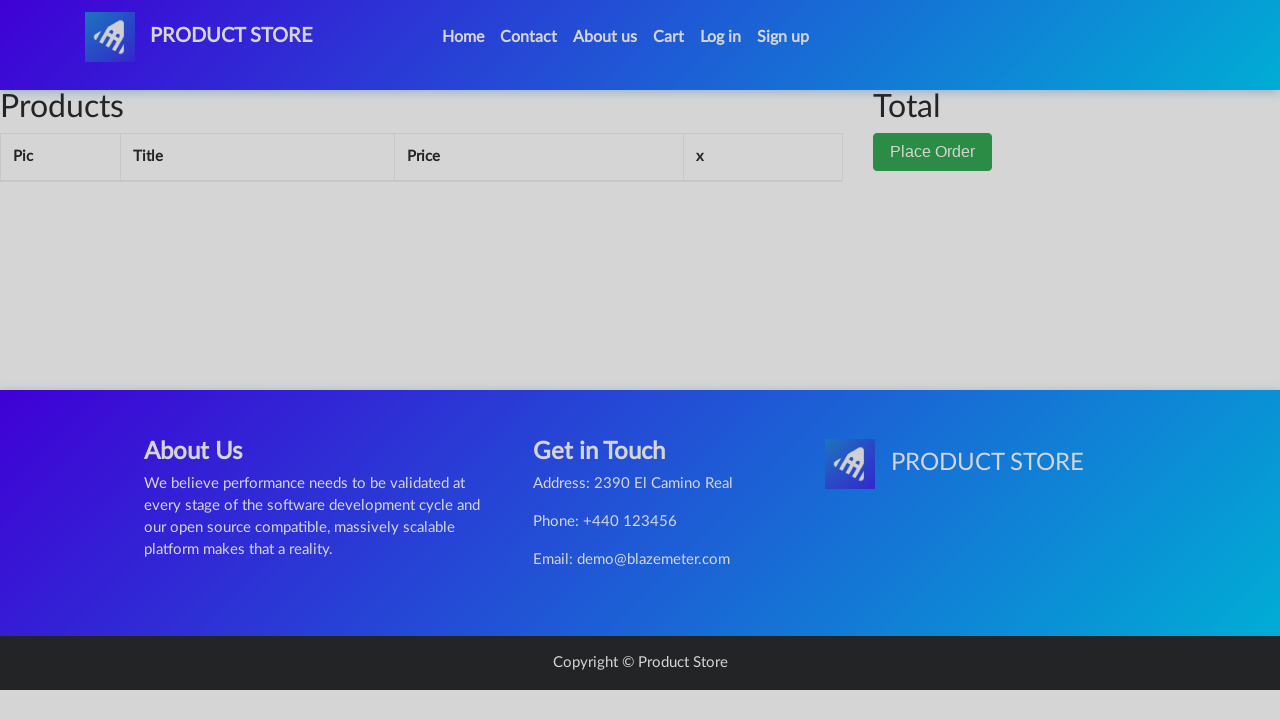

Order modal appeared and became visible
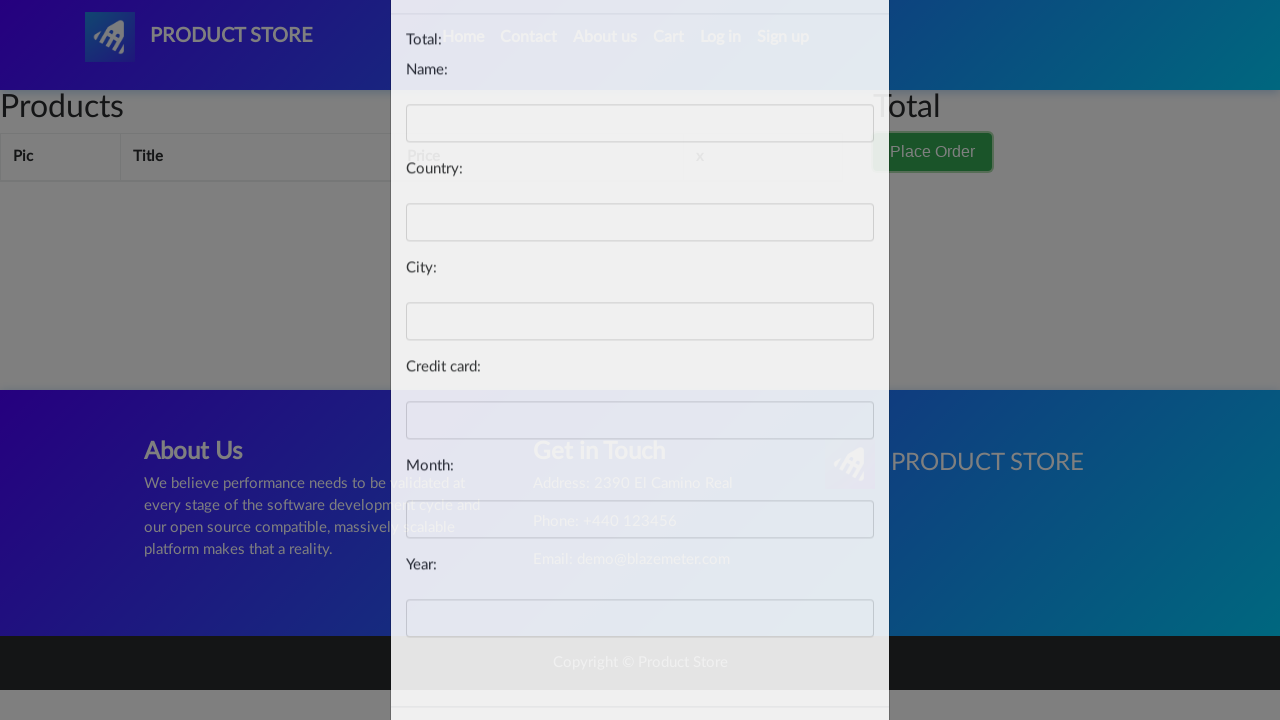

Filled name field with 'Robert' on #name
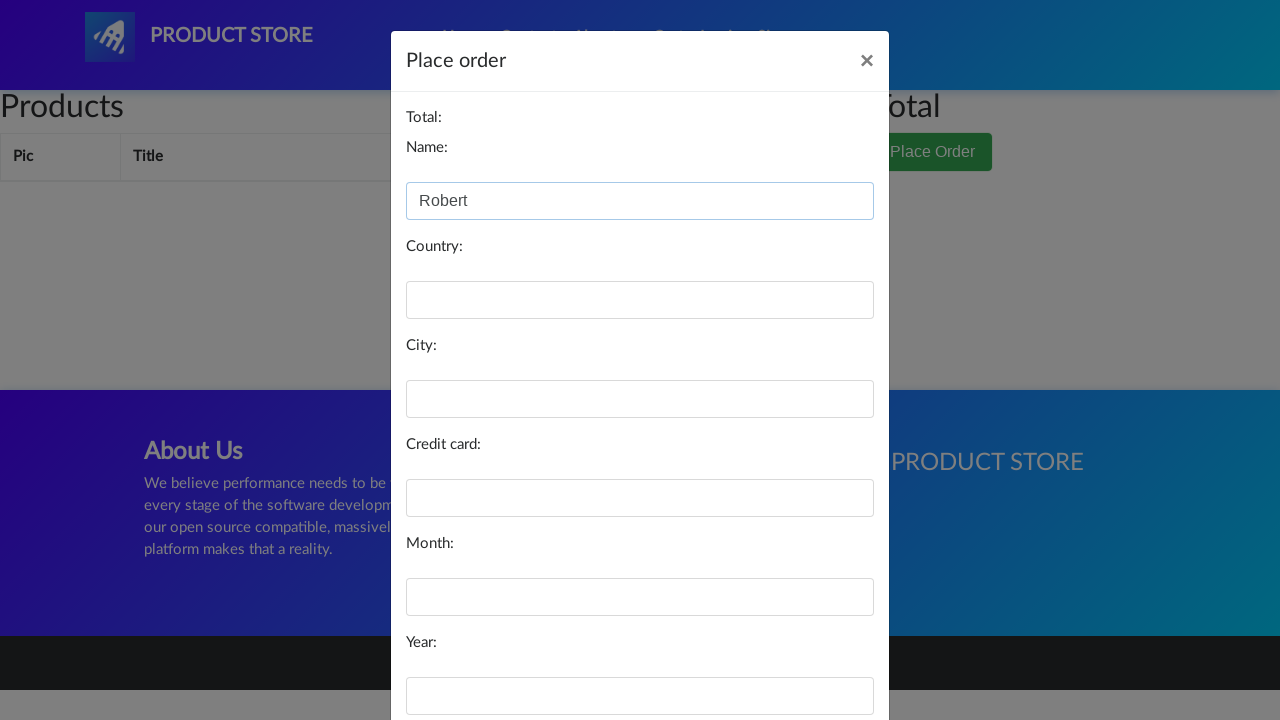

Filled city field with 'Tokyo' on #city
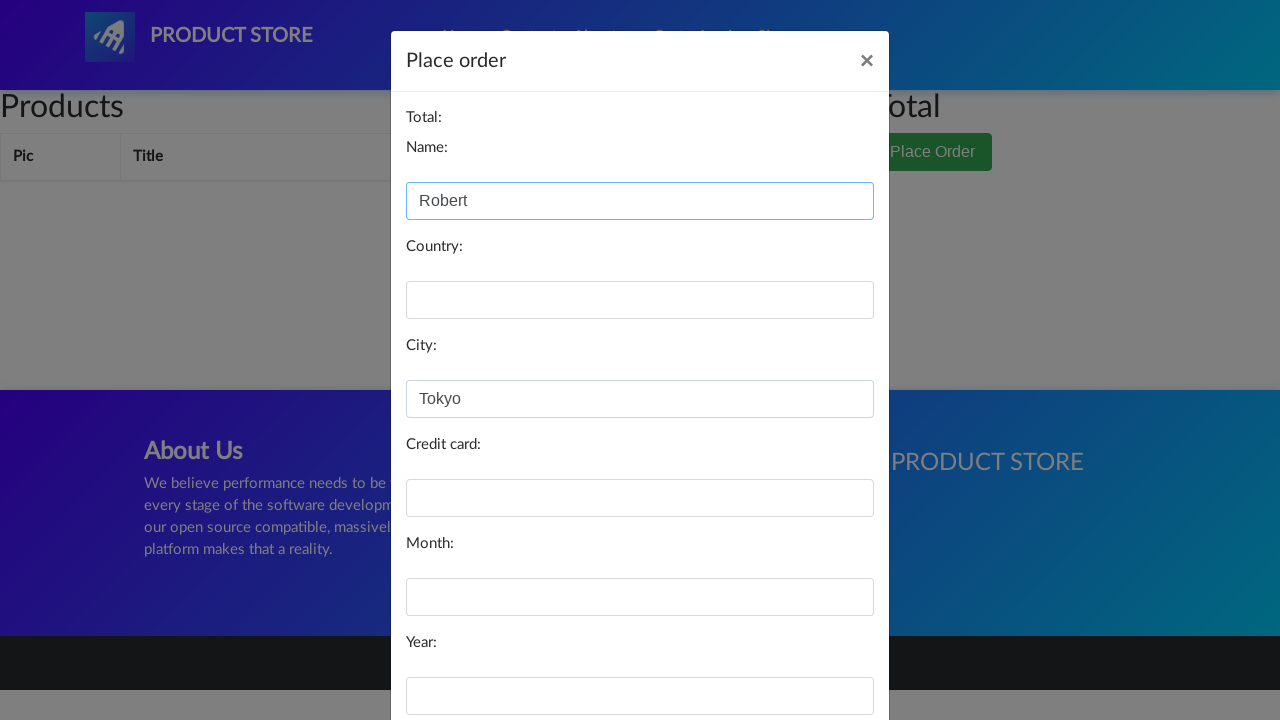

Filled card field with credit card number on #card
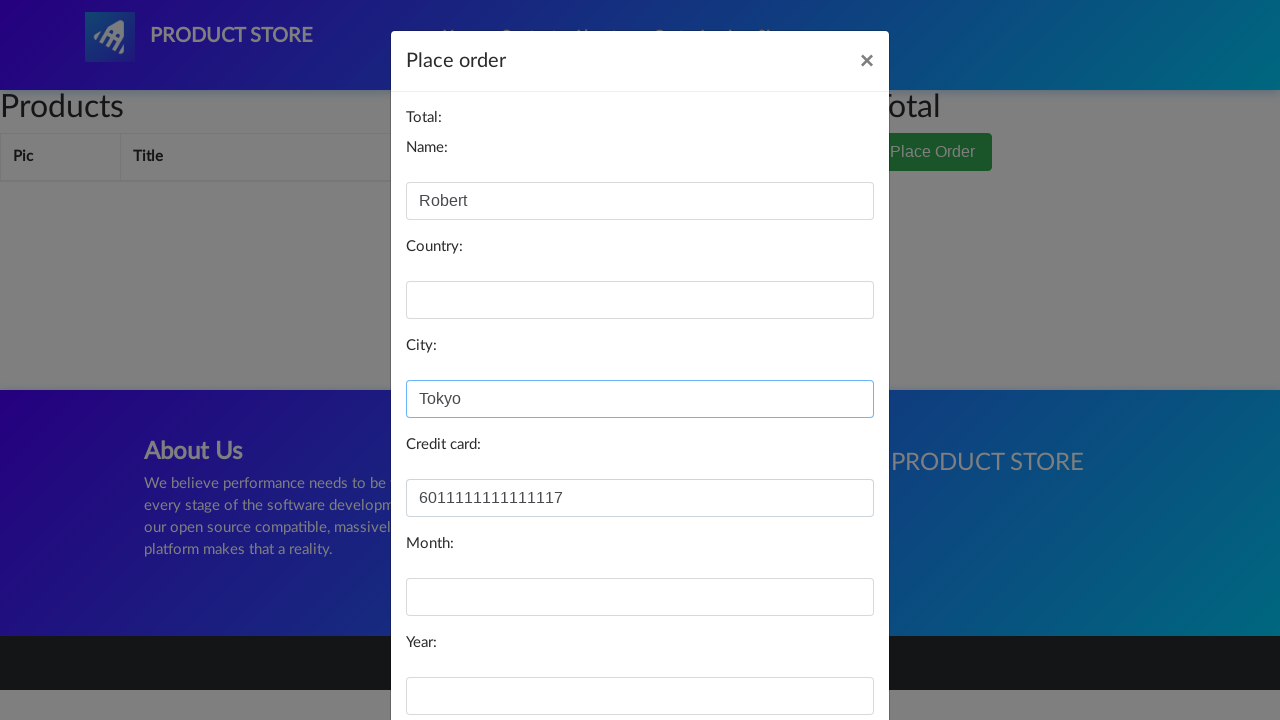

Filled month field with '03' on #month
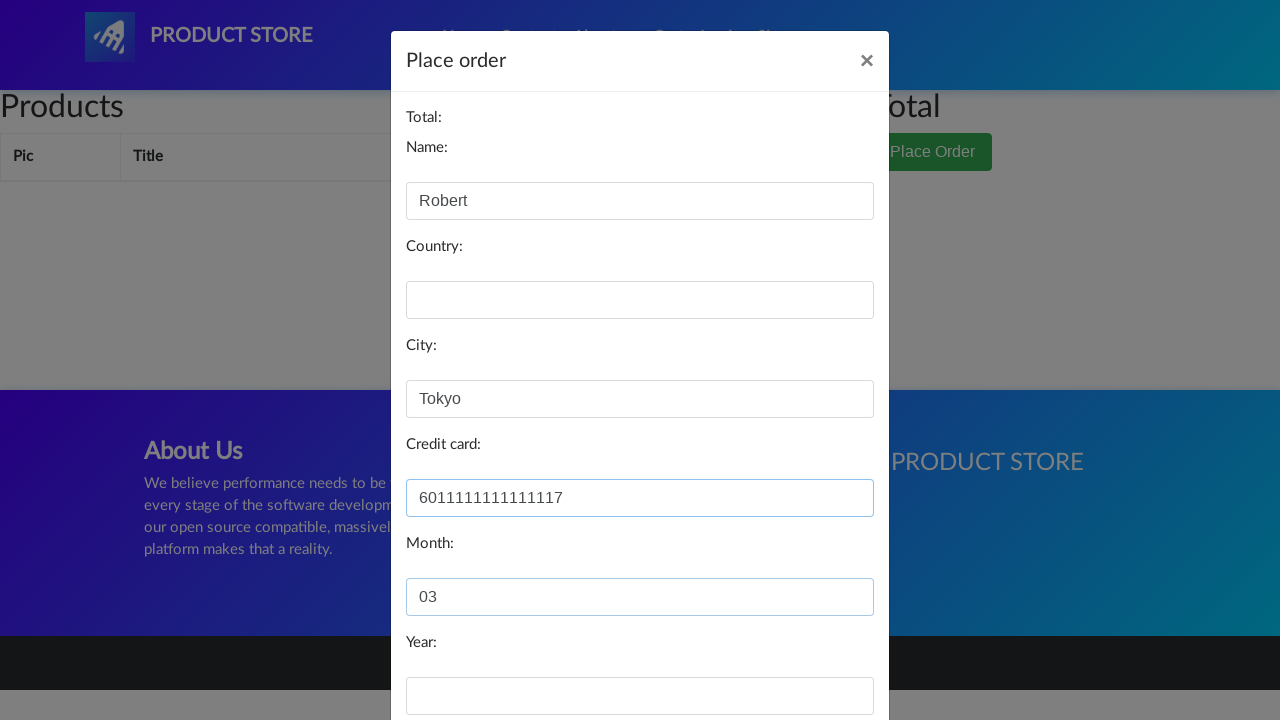

Filled year field with '2028' on #year
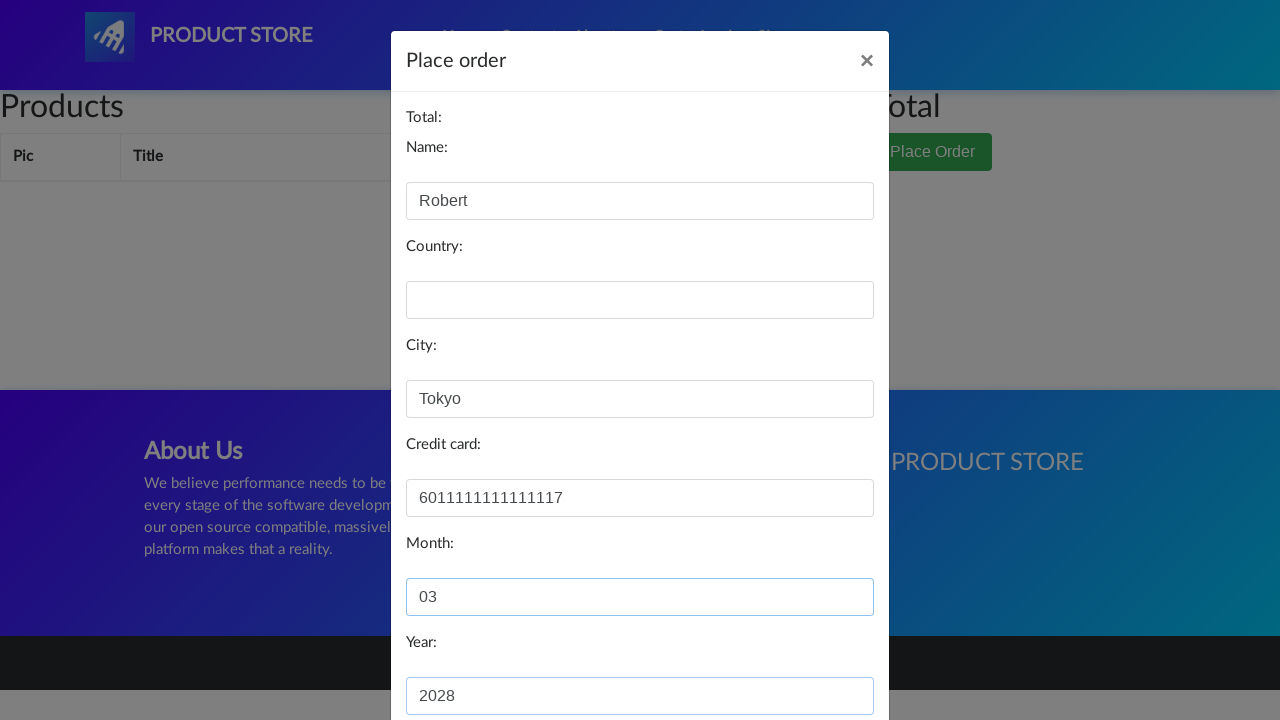

Clicked Purchase button without country field to test form validation at (823, 655) on #orderModal >> div >> div >> div.modal-footer >> button:nth-child(2)
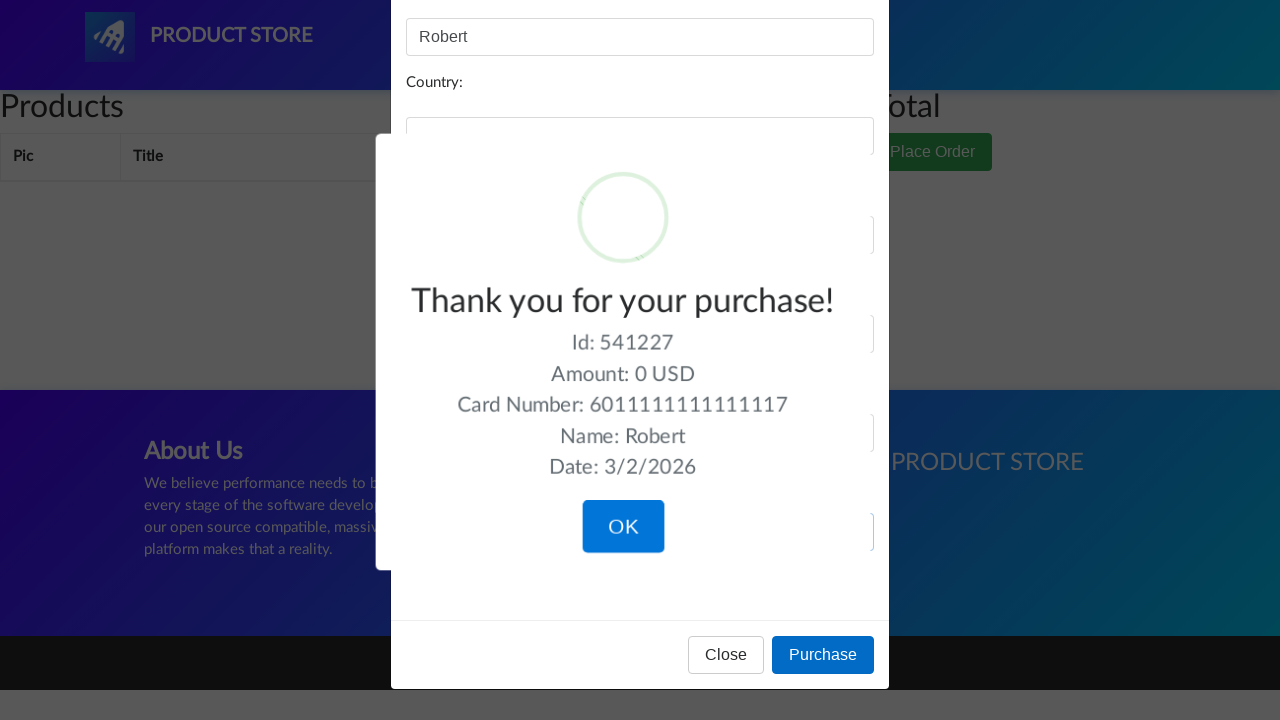

Waited 2 seconds for form validation response
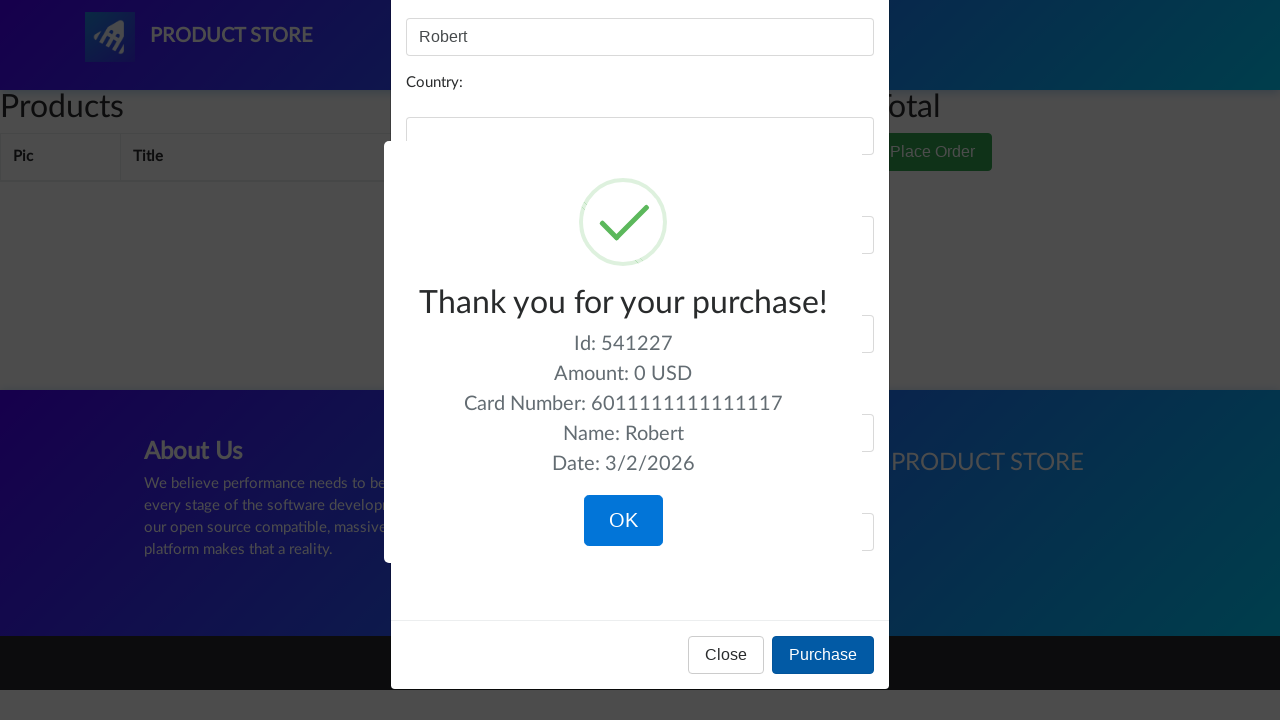

Clicked button to close order modal at (726, 655) on #orderModal >> div >> div >> div.modal-footer >> button:nth-child(1)
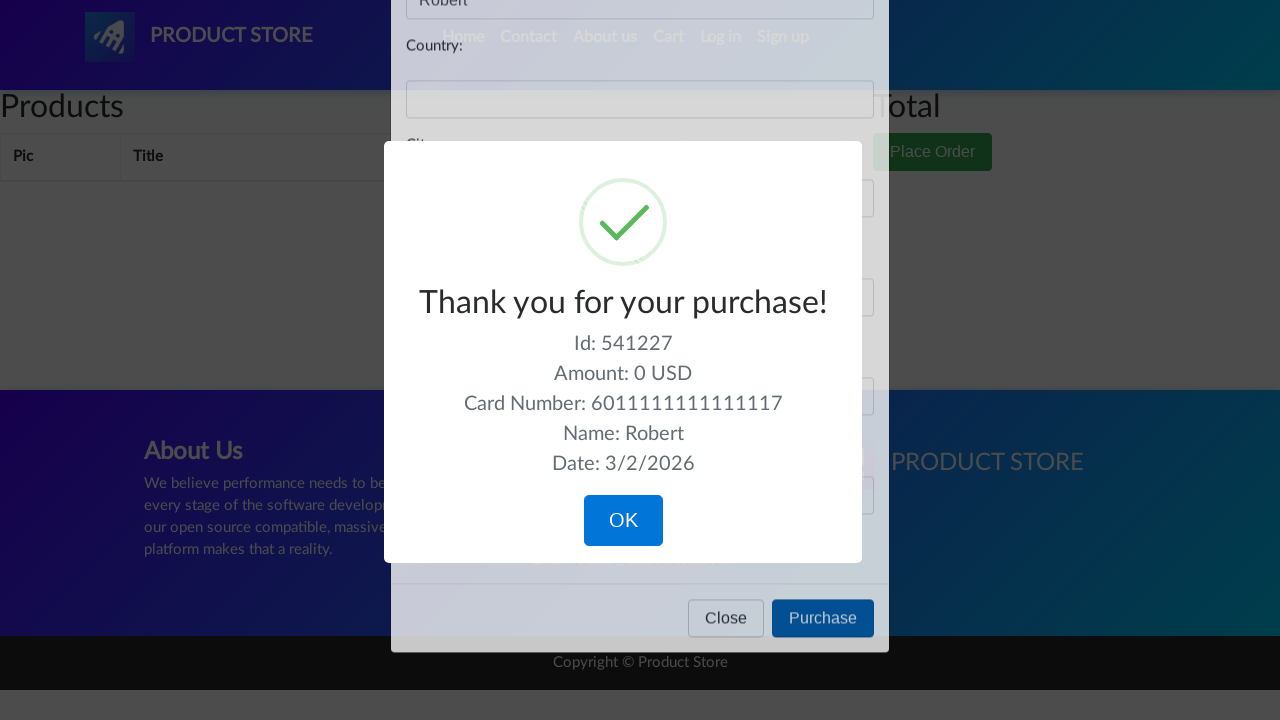

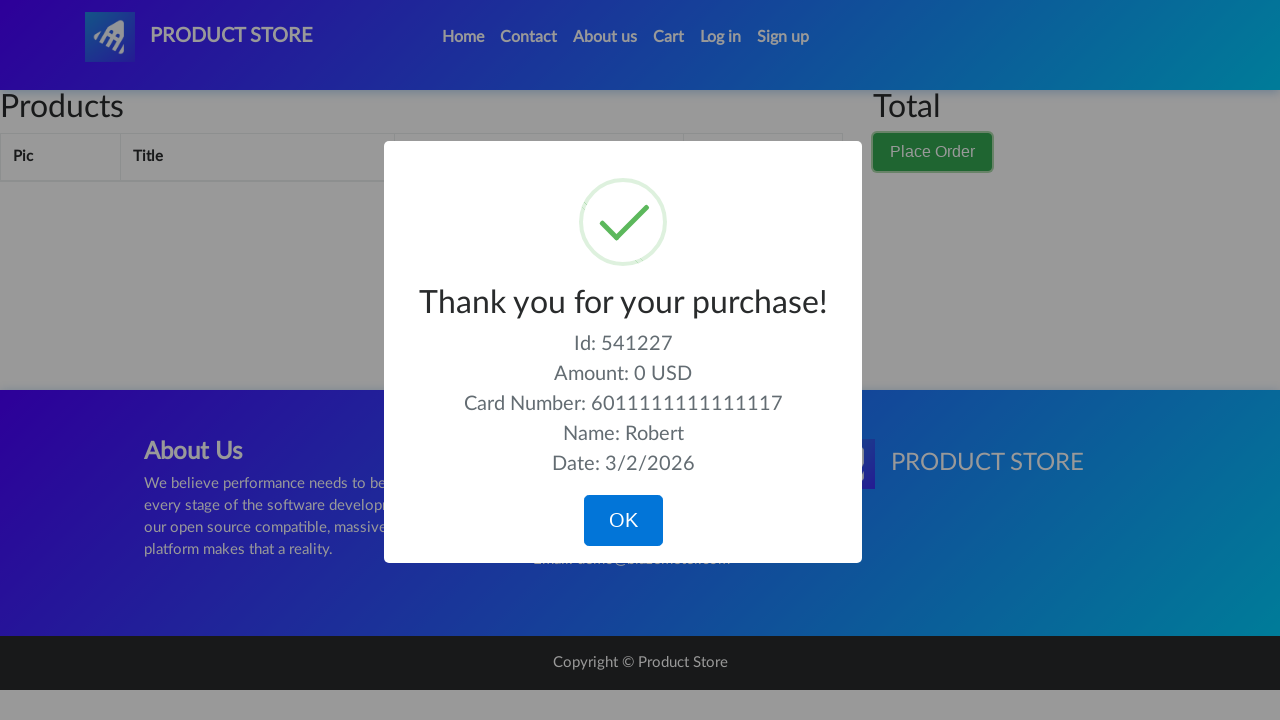